Tests dropdown selection functionality on a test automation practice website by selecting an option from the country dropdown

Starting URL: https://testautomationpractice.blogspot.com/

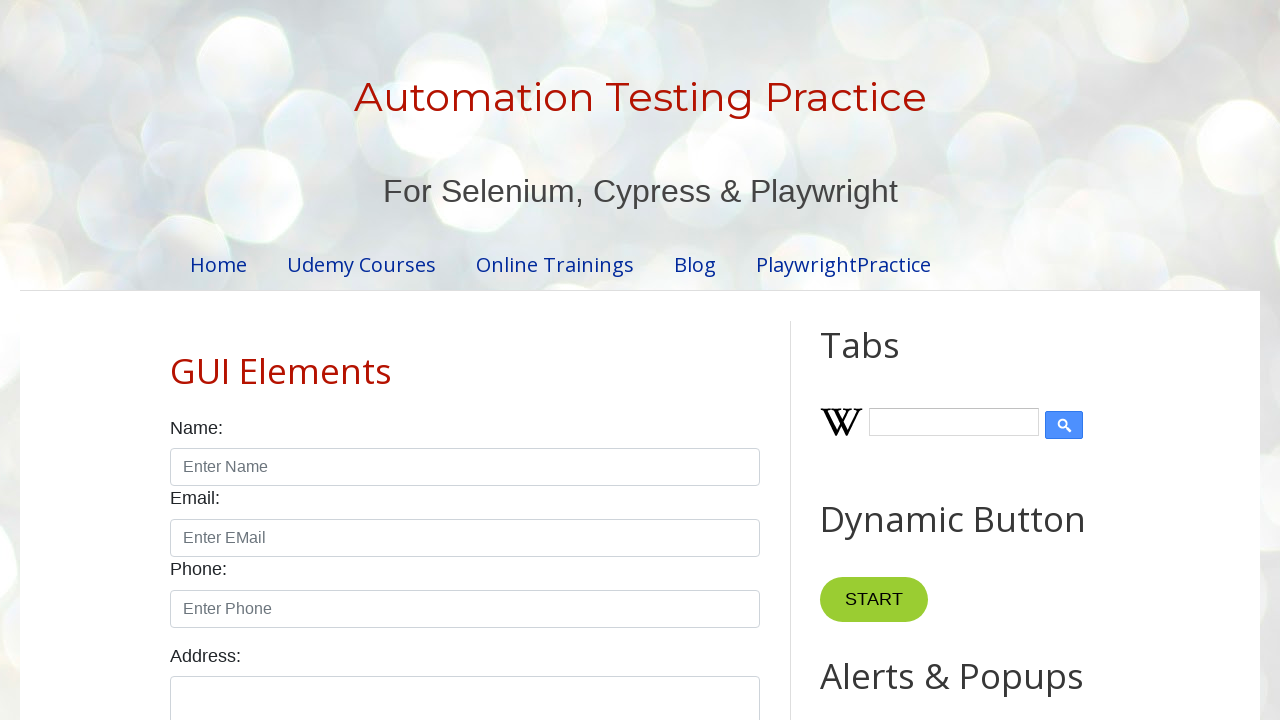

Navigated to test automation practice website
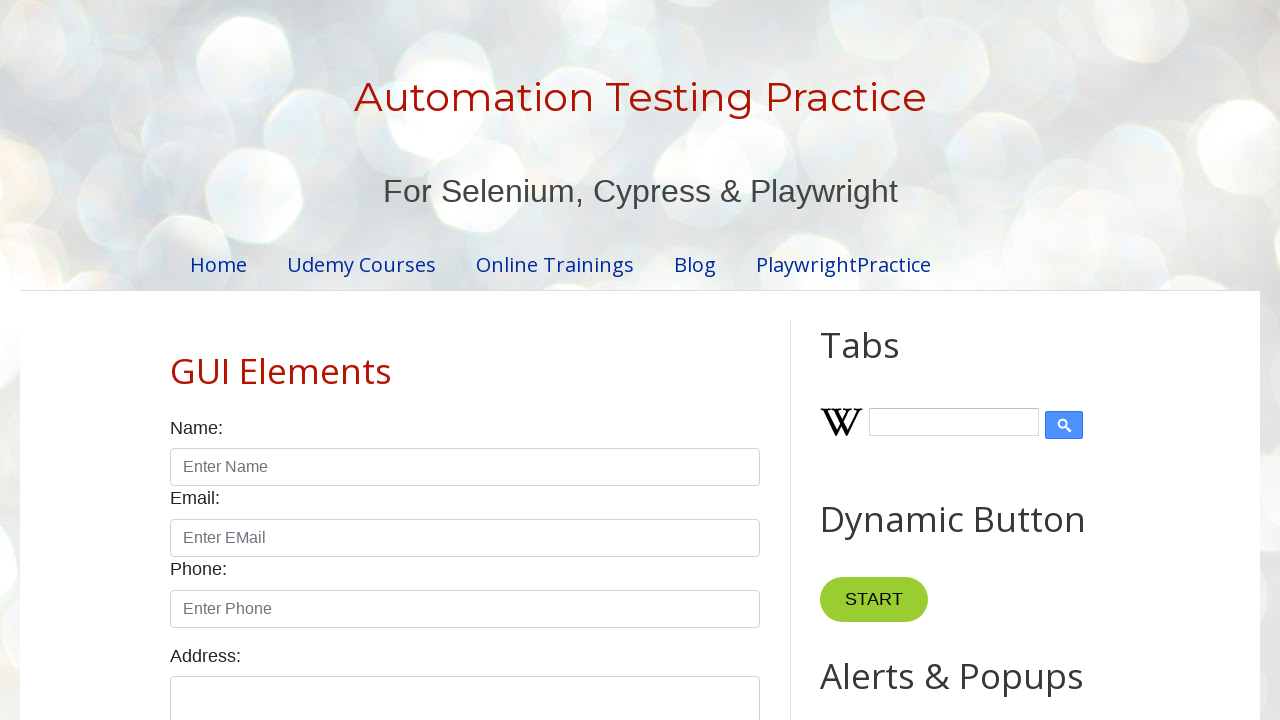

Selected option at index 9 from country dropdown on #country
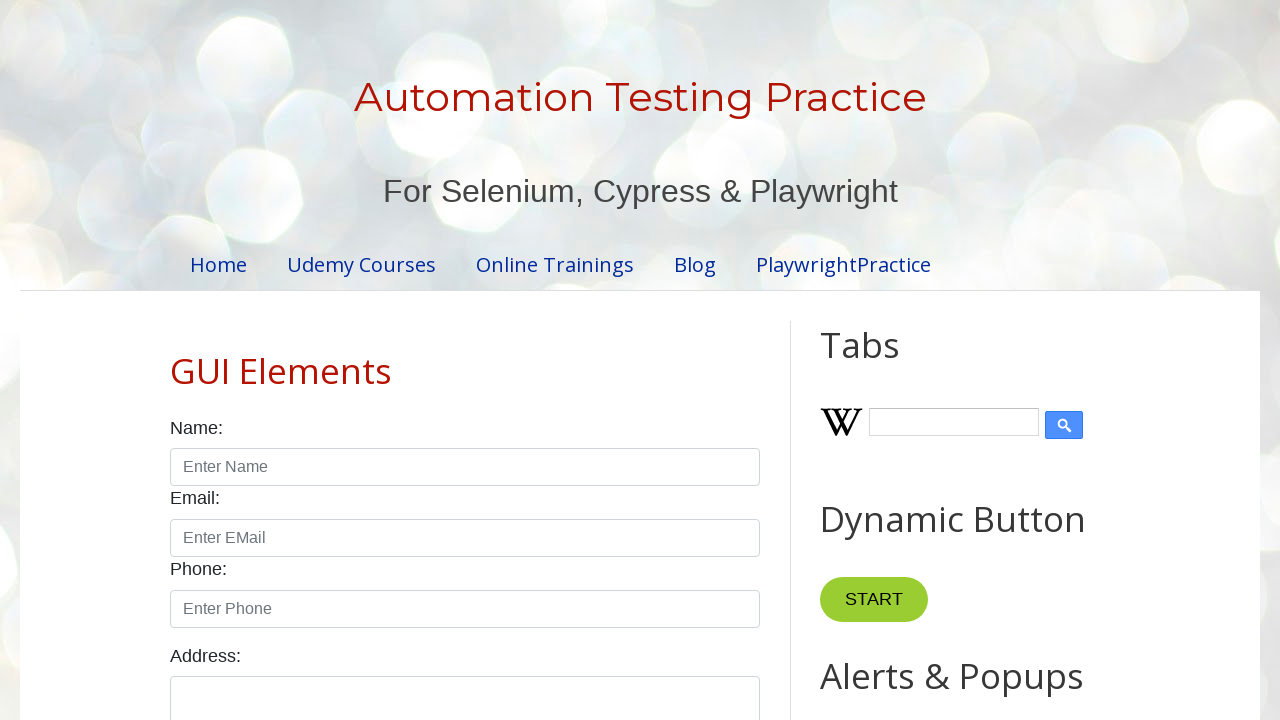

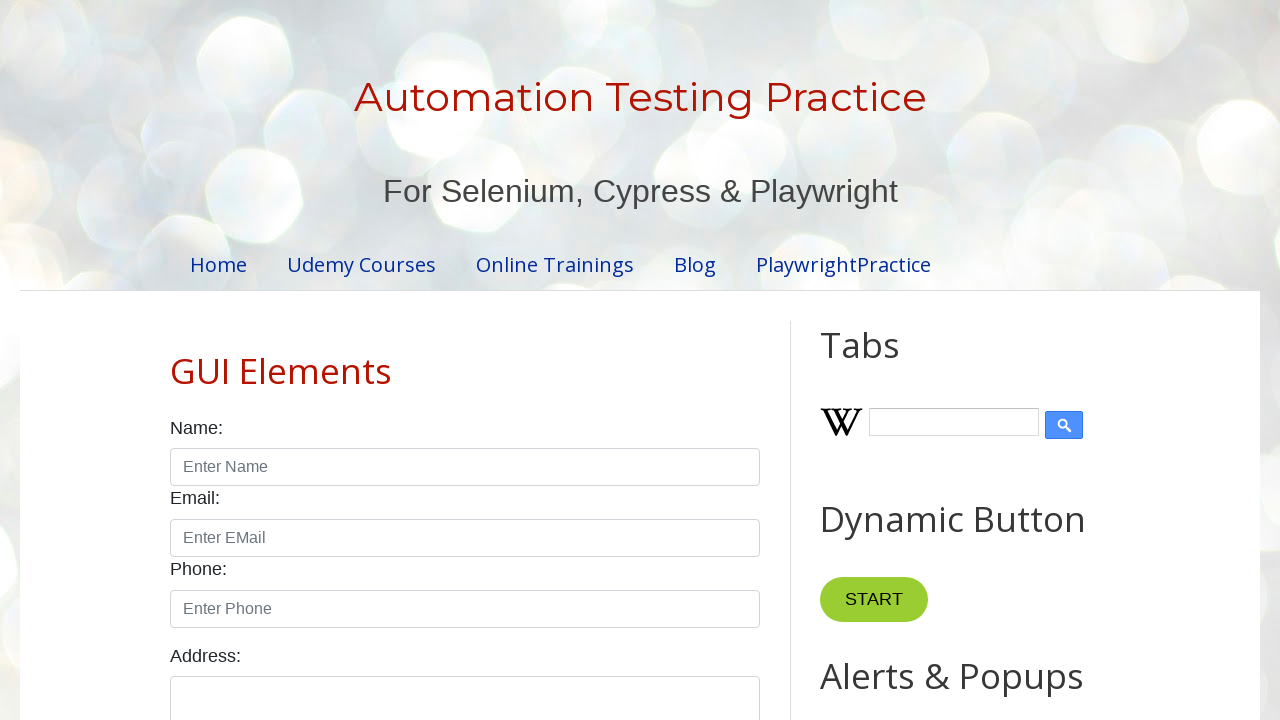